Tests the jQuery UI selectable widget by clicking on multiple list items and then using keyboard modifier (Command/Ctrl key) to perform multi-selection actions

Starting URL: https://jqueryui.com/selectable/

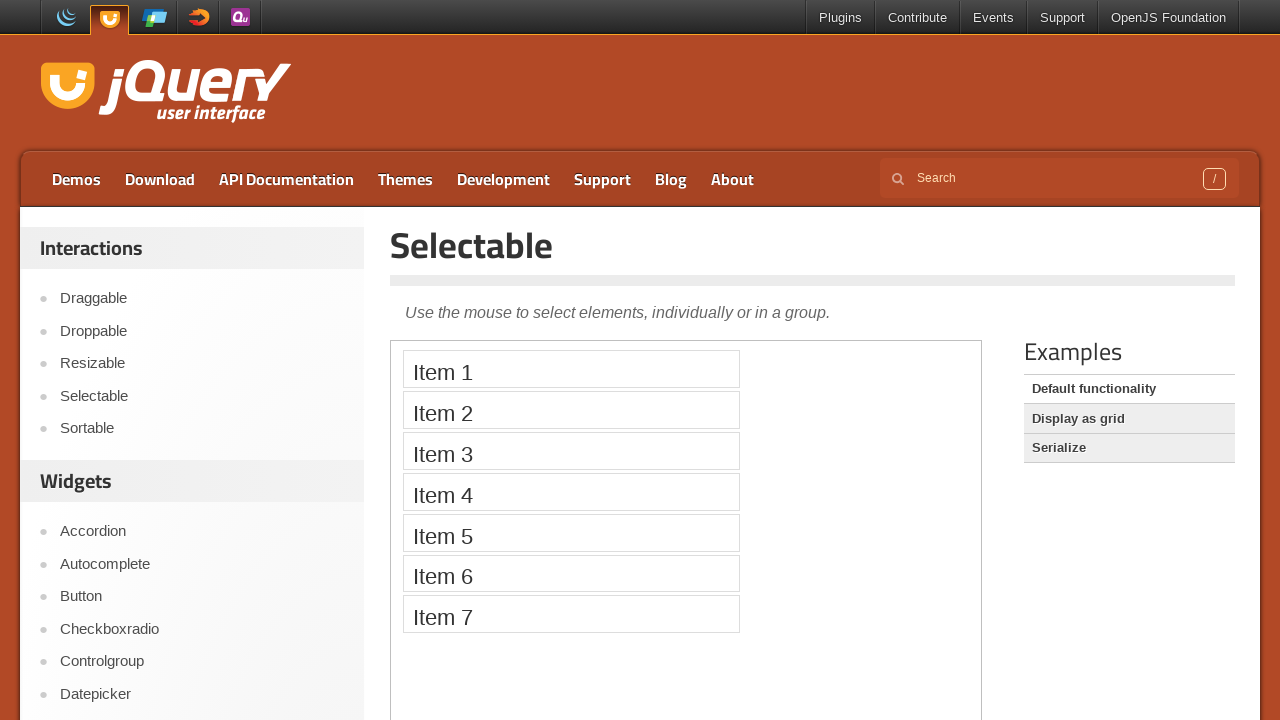

Clicked on Selectable link to navigate to jQuery UI selectable demo at (813, 245) on text=Selectable
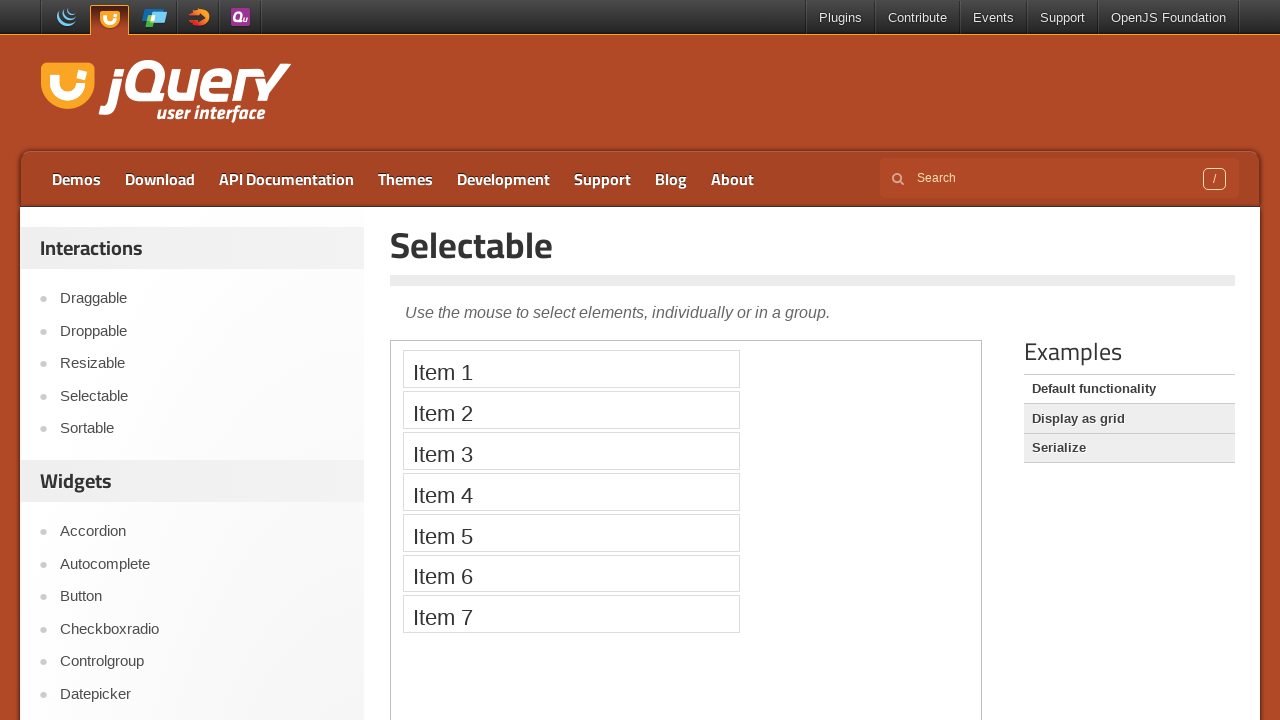

Located demo iframe for selectable widget
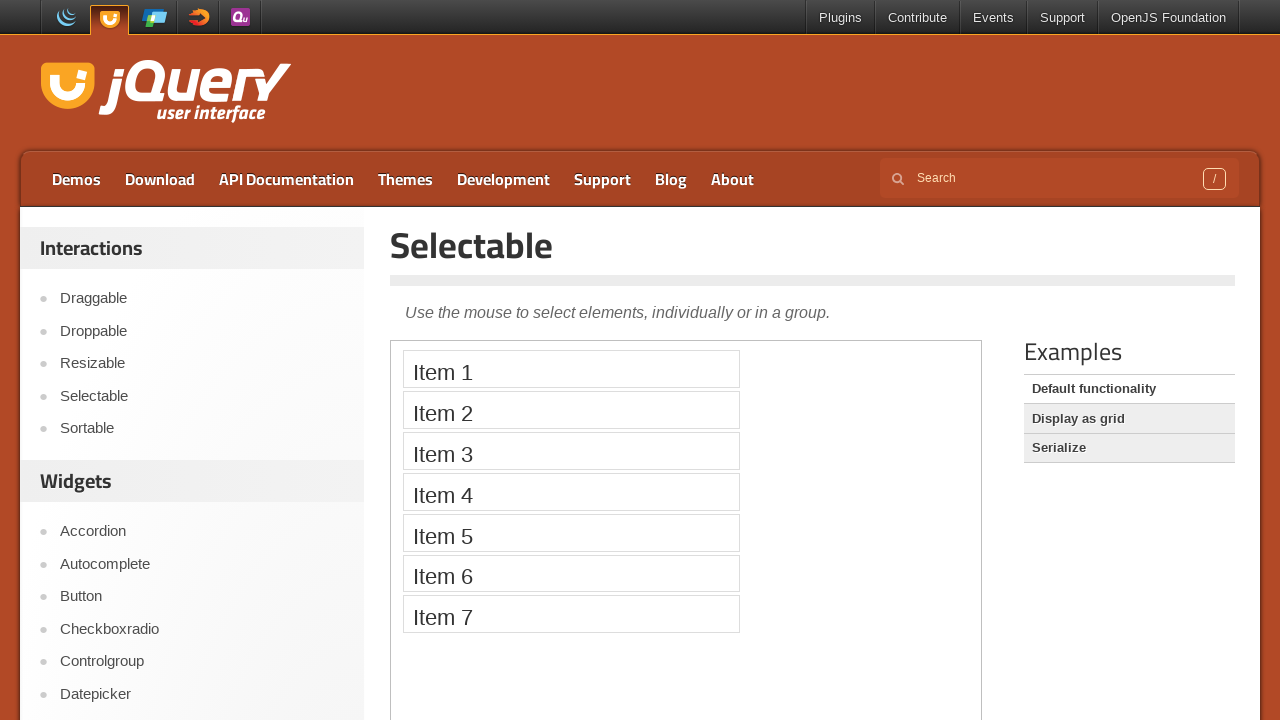

Clicked on Item 1 in selectable list at (571, 369) on iframe.demo-frame >> internal:control=enter-frame >> xpath=//li[text()='Item 1']
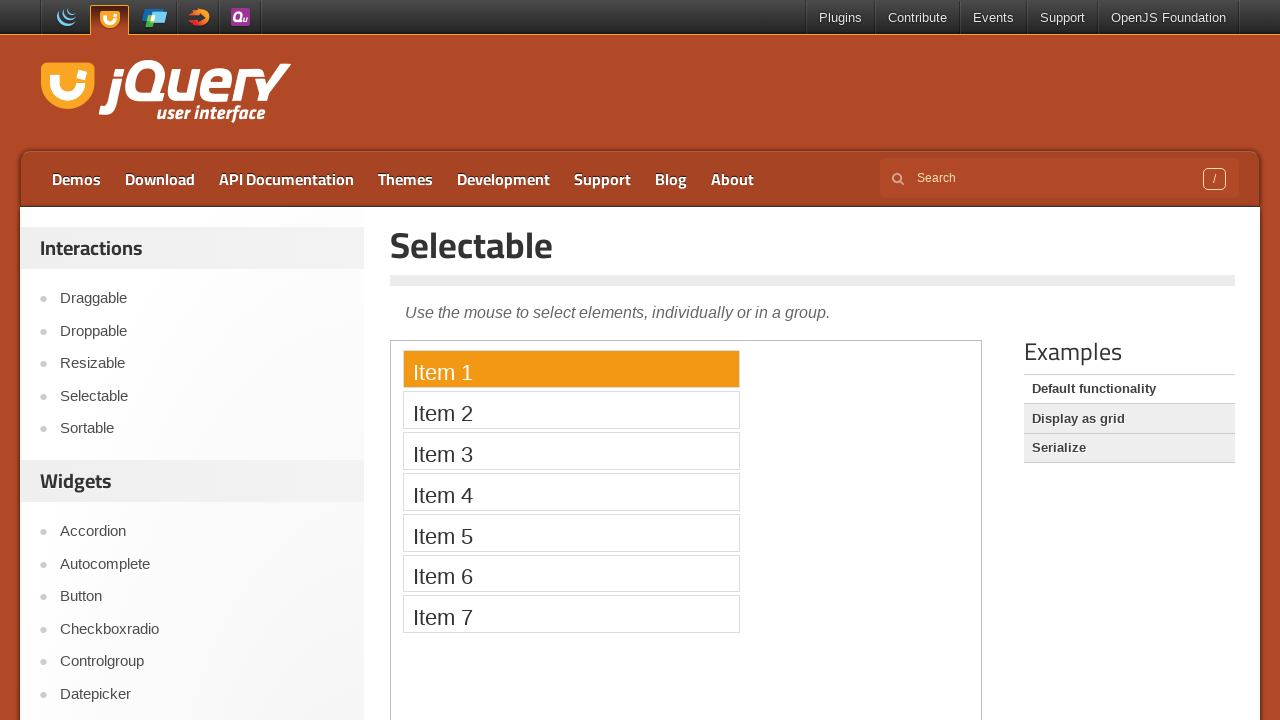

Clicked on Item 2 in selectable list at (571, 410) on iframe.demo-frame >> internal:control=enter-frame >> xpath=//li[text()='Item 2']
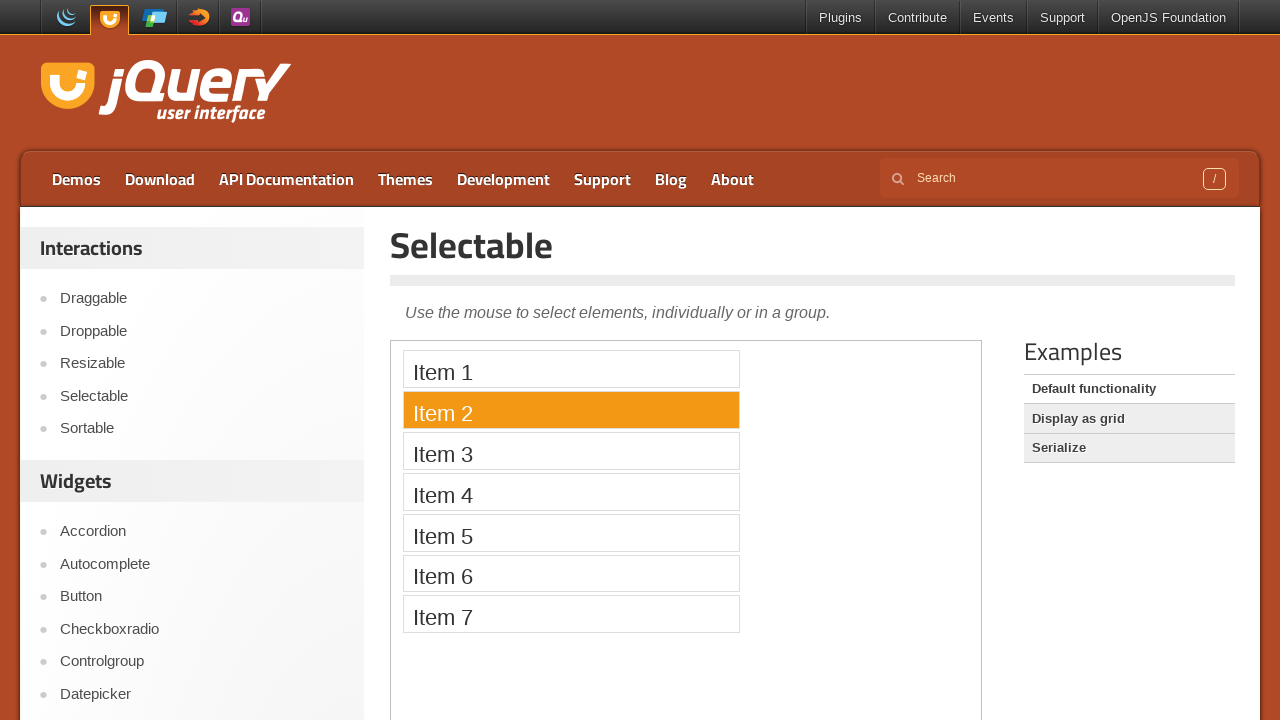

Clicked on Item 3 in selectable list at (571, 451) on iframe.demo-frame >> internal:control=enter-frame >> xpath=//li[text()='Item 3']
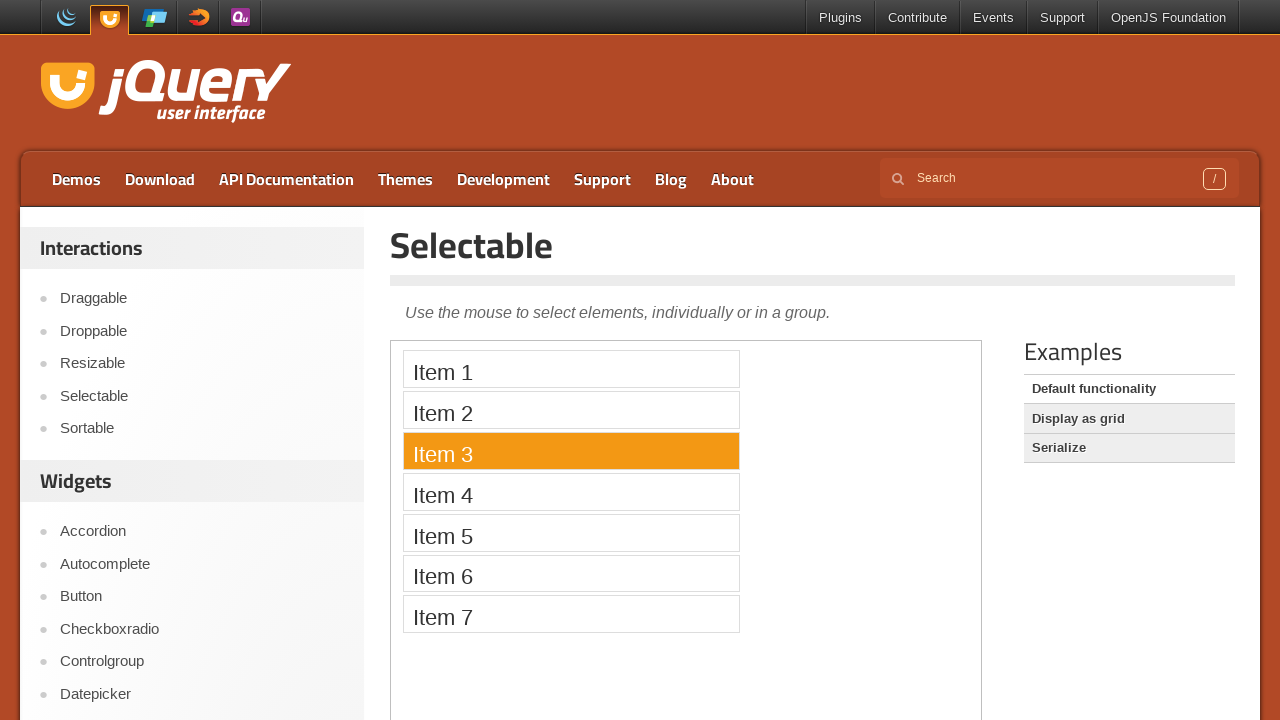

Ctrl+clicked on Item 3 to add to multi-selection at (571, 451) on iframe.demo-frame >> internal:control=enter-frame >> xpath=//li[text()='Item 3']
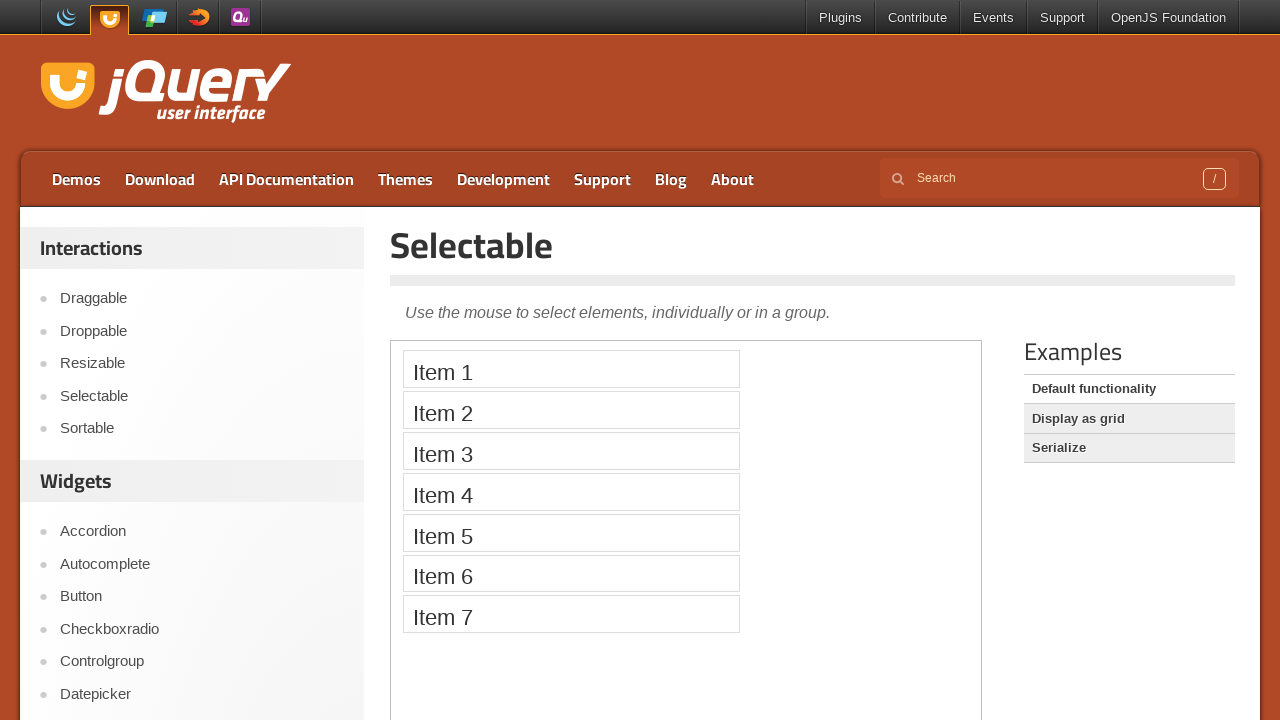

Ctrl+clicked on Item 2 to add to multi-selection at (571, 410) on iframe.demo-frame >> internal:control=enter-frame >> xpath=//li[text()='Item 2']
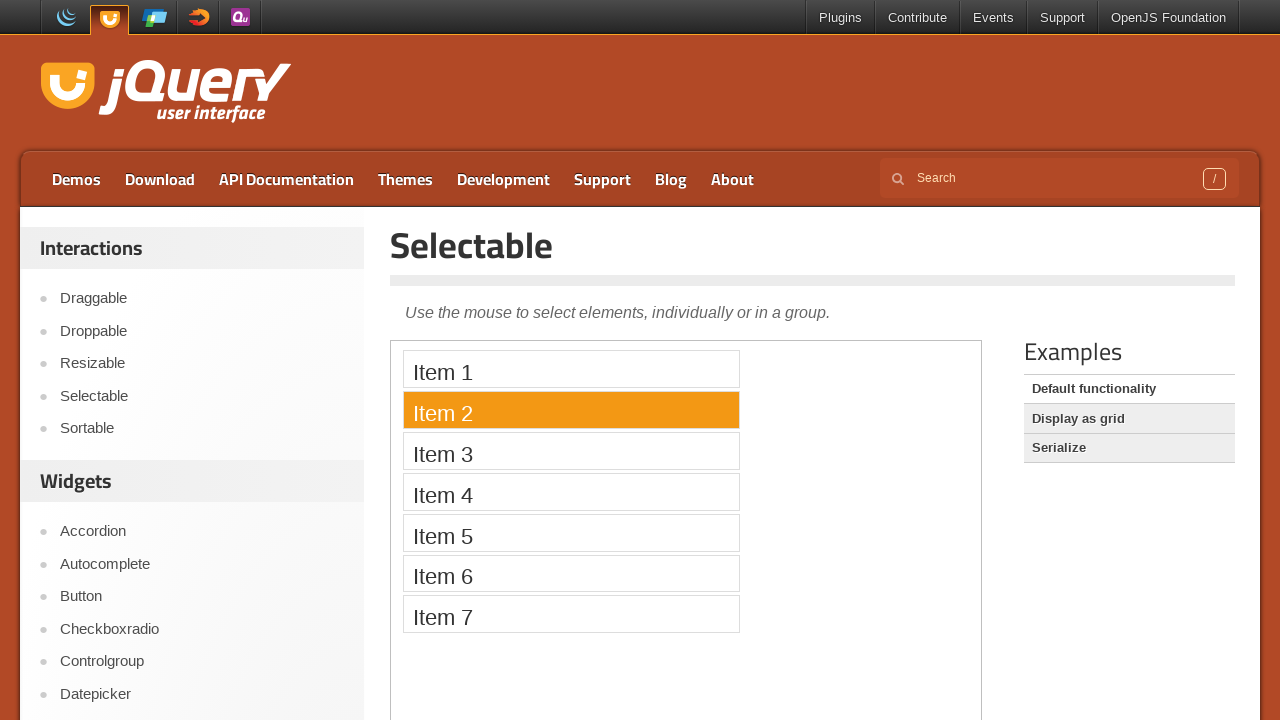

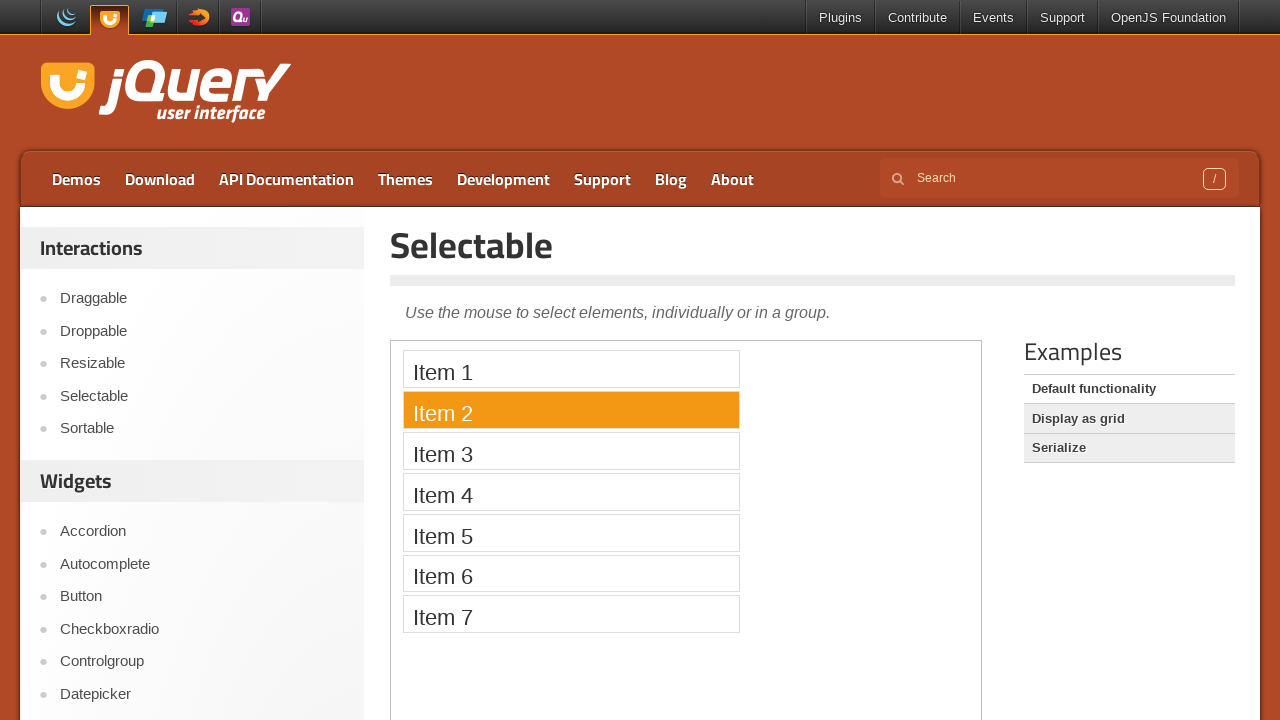